Tests file upload functionality by selecting a file using the choose file input, clicking upload, and verifying the "File Uploaded!" confirmation message is displayed.

Starting URL: https://the-internet.herokuapp.com/upload

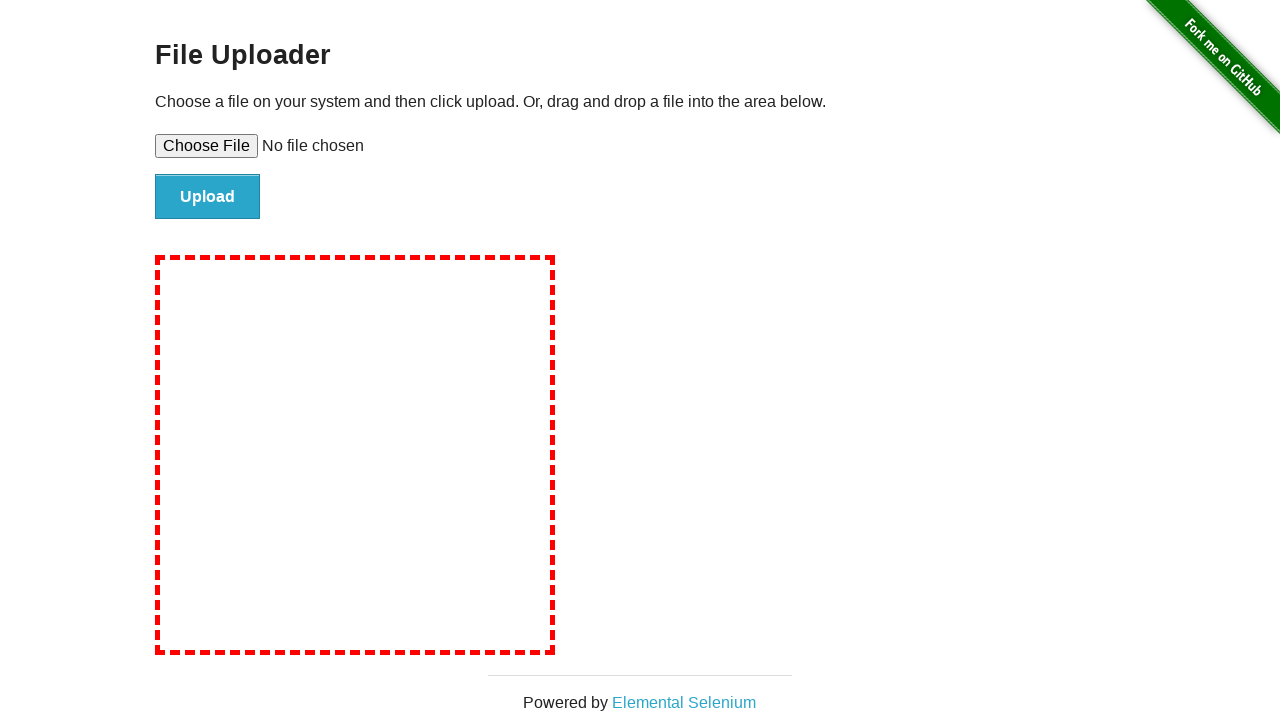

Selected temporary test file using file input #file-upload
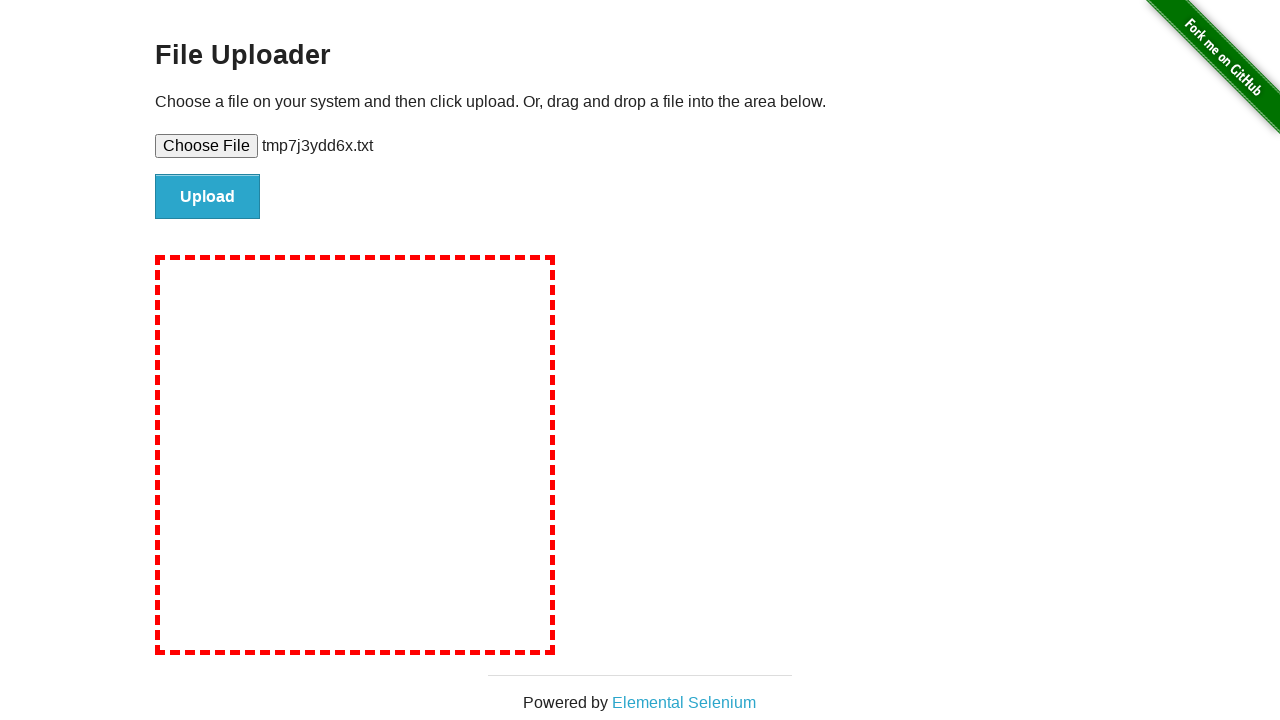

Clicked the Upload button #file-submit at (208, 197) on #file-submit
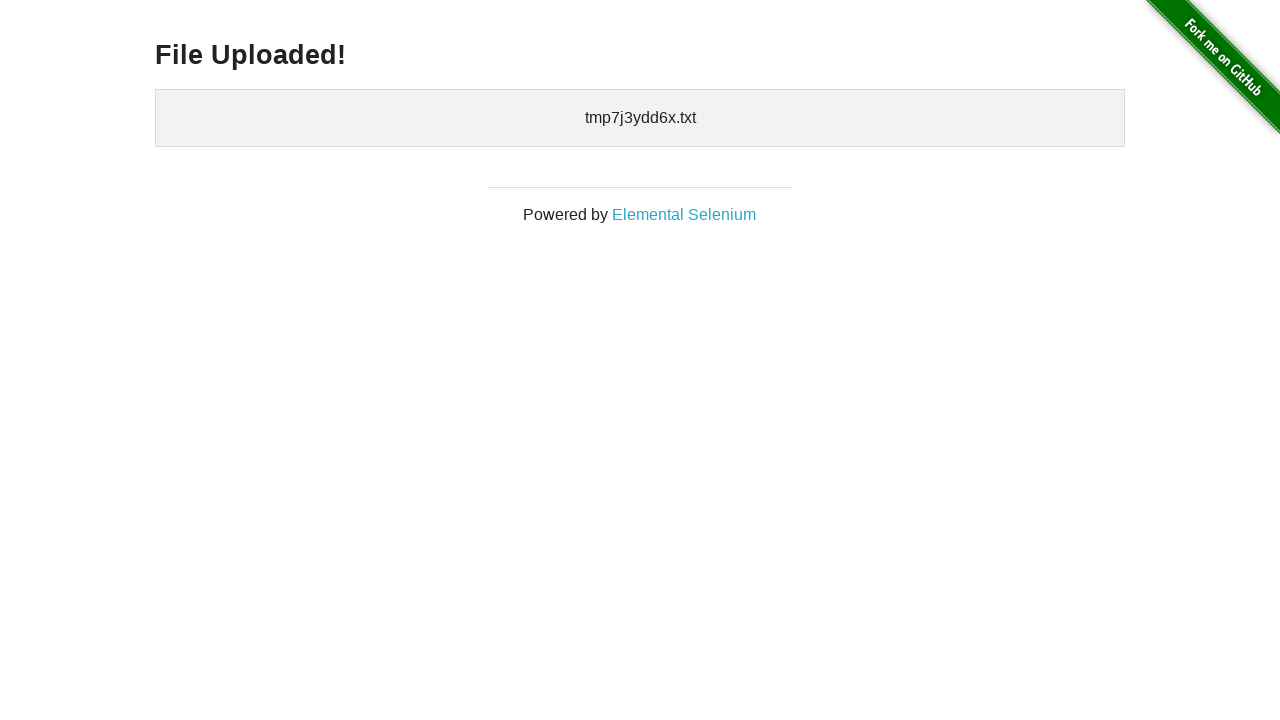

Waited for h3 element to become visible
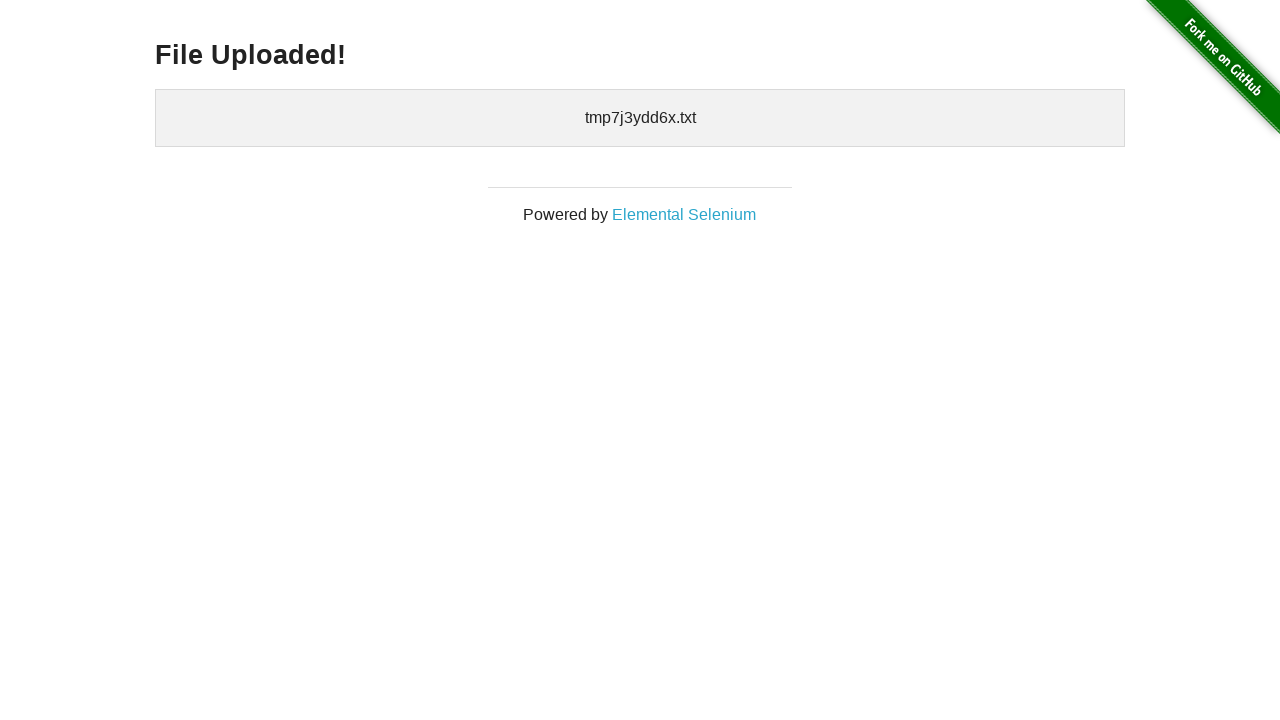

Verified 'File Uploaded!' confirmation message is displayed
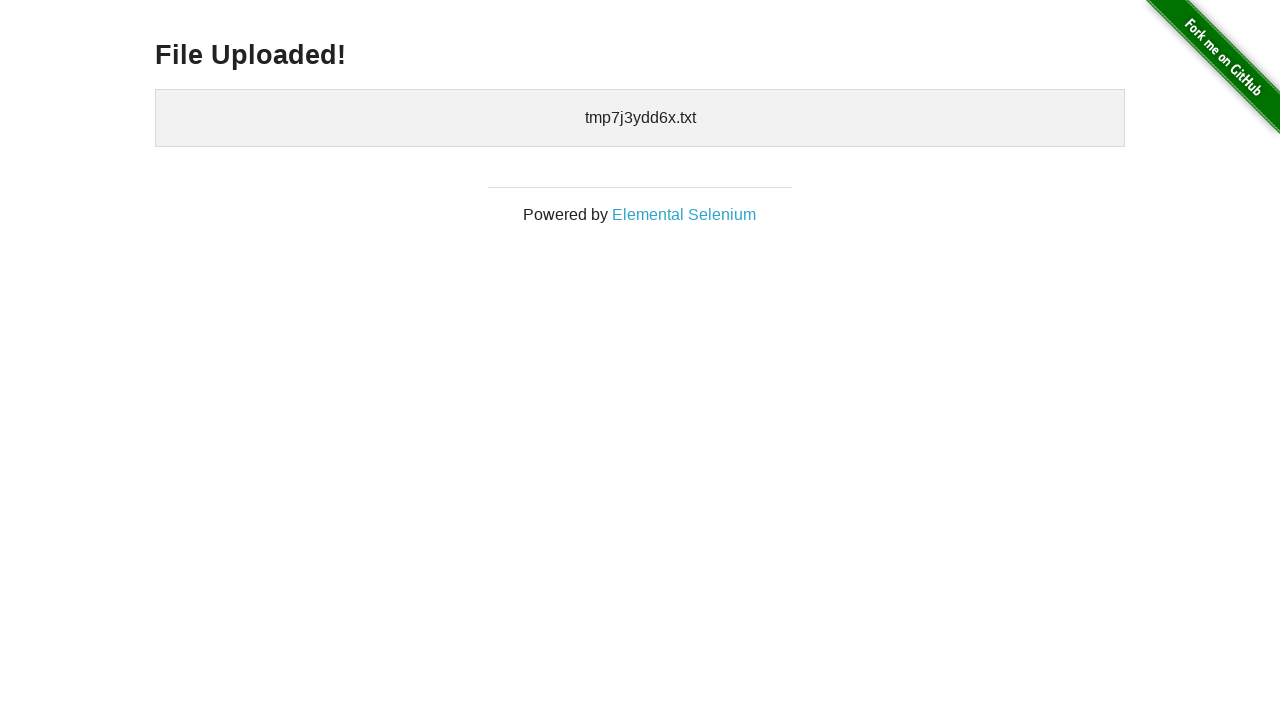

Cleaned up temporary test file
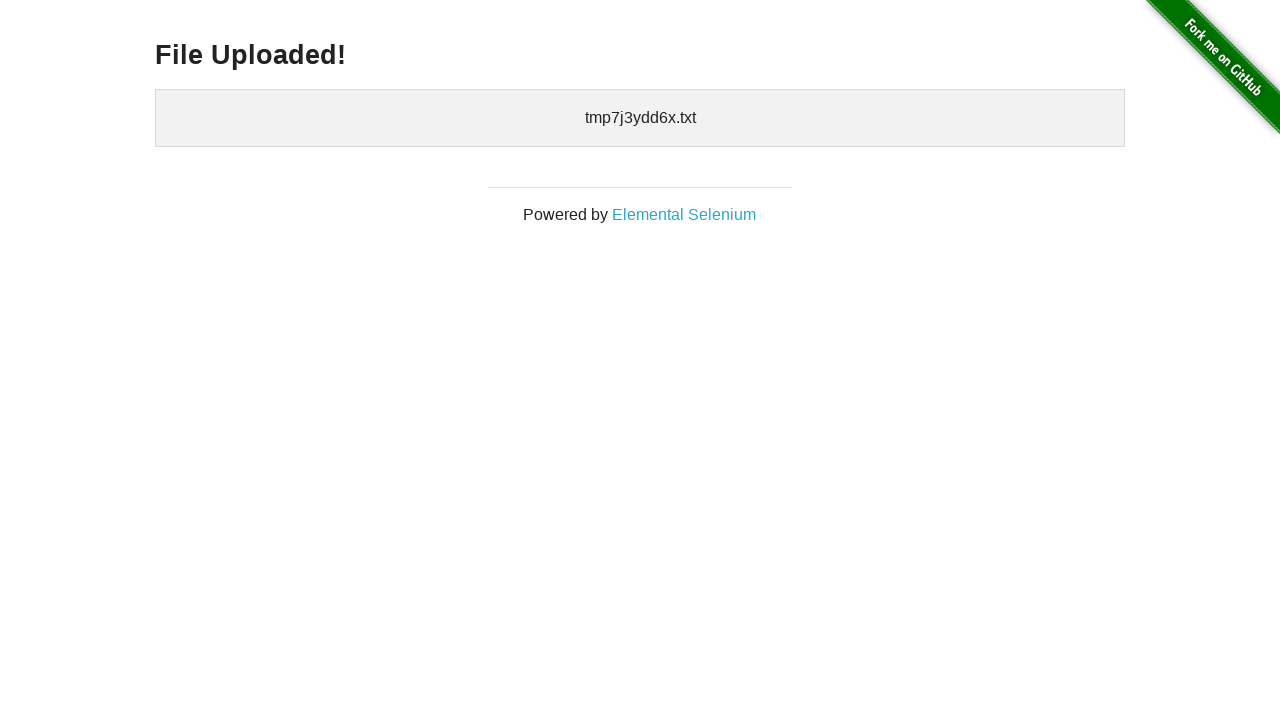

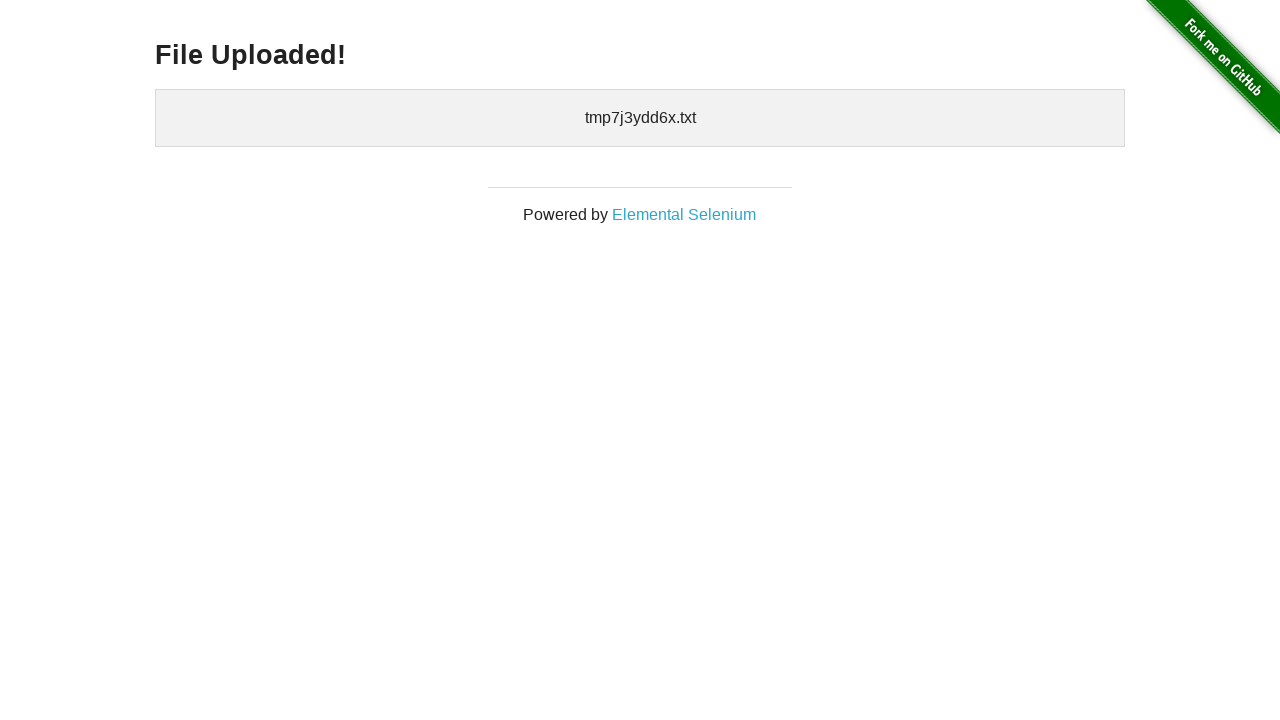